Tests a web form by entering text into a text box and clicking the submit button, then verifying the confirmation message appears

Starting URL: https://www.selenium.dev/selenium/web/web-form.html

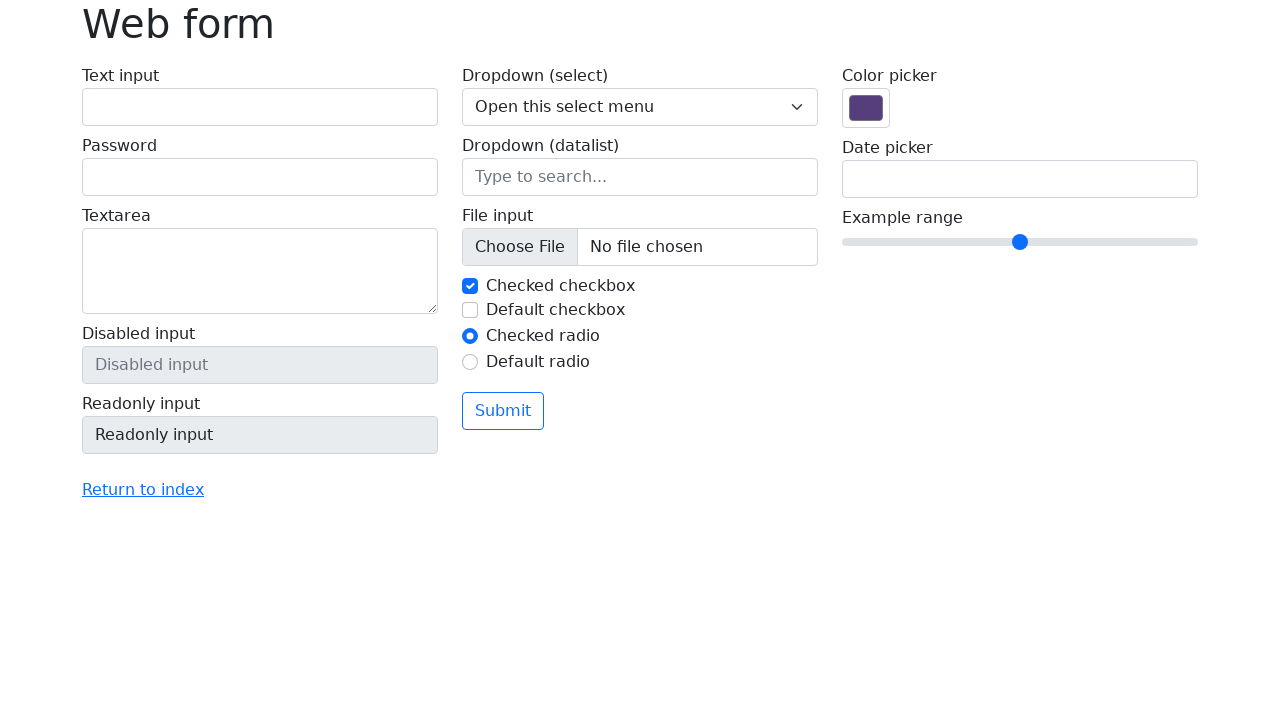

Filled text box with 'Selenium' on input[name='my-text']
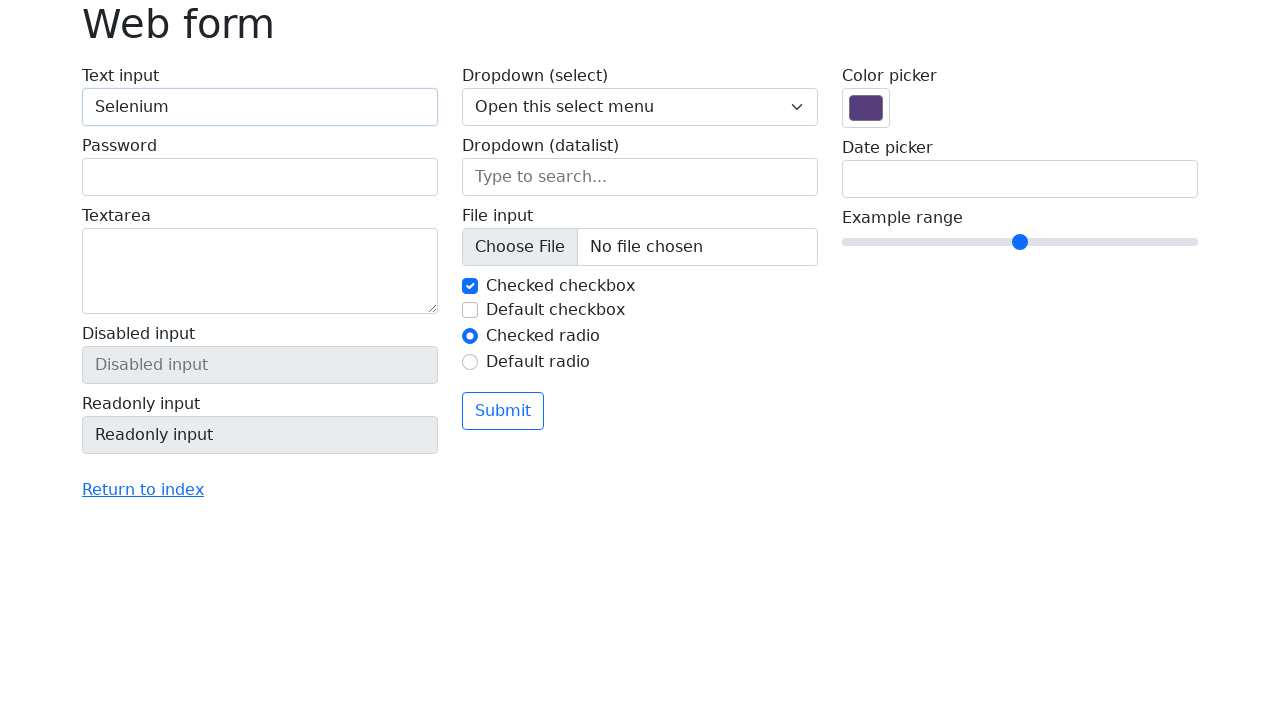

Clicked submit button at (503, 411) on button
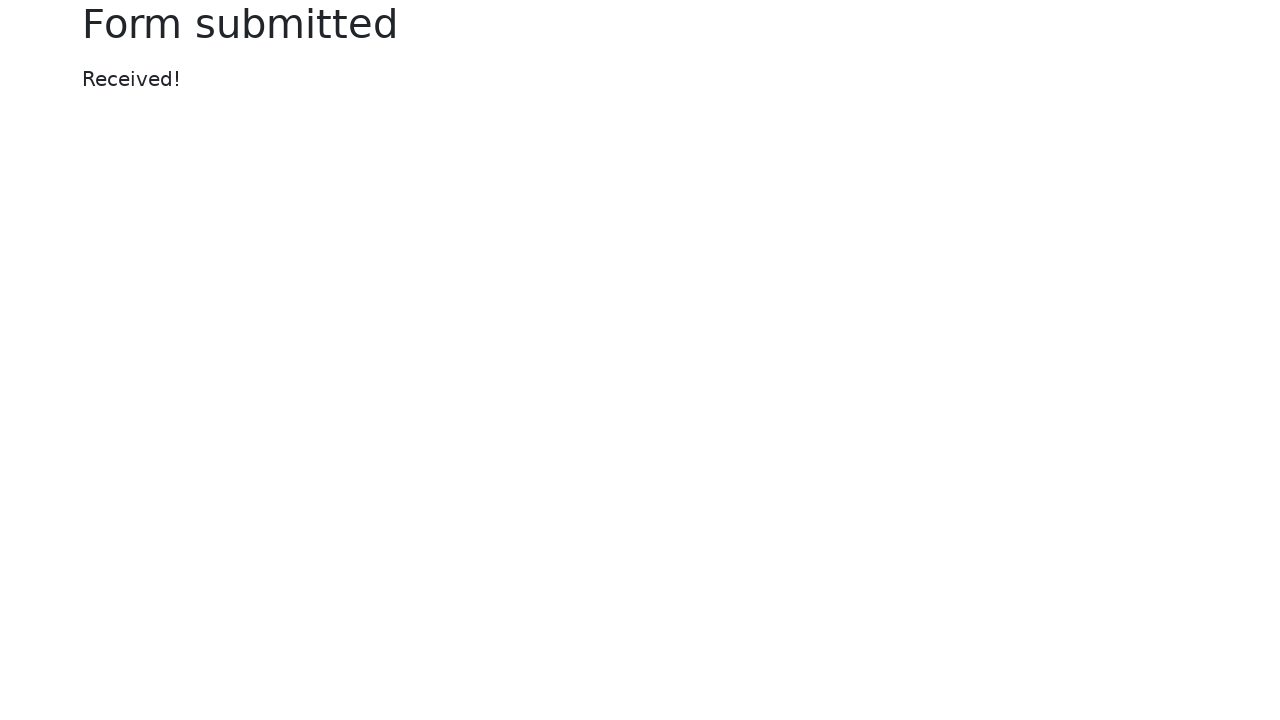

Confirmation message appeared
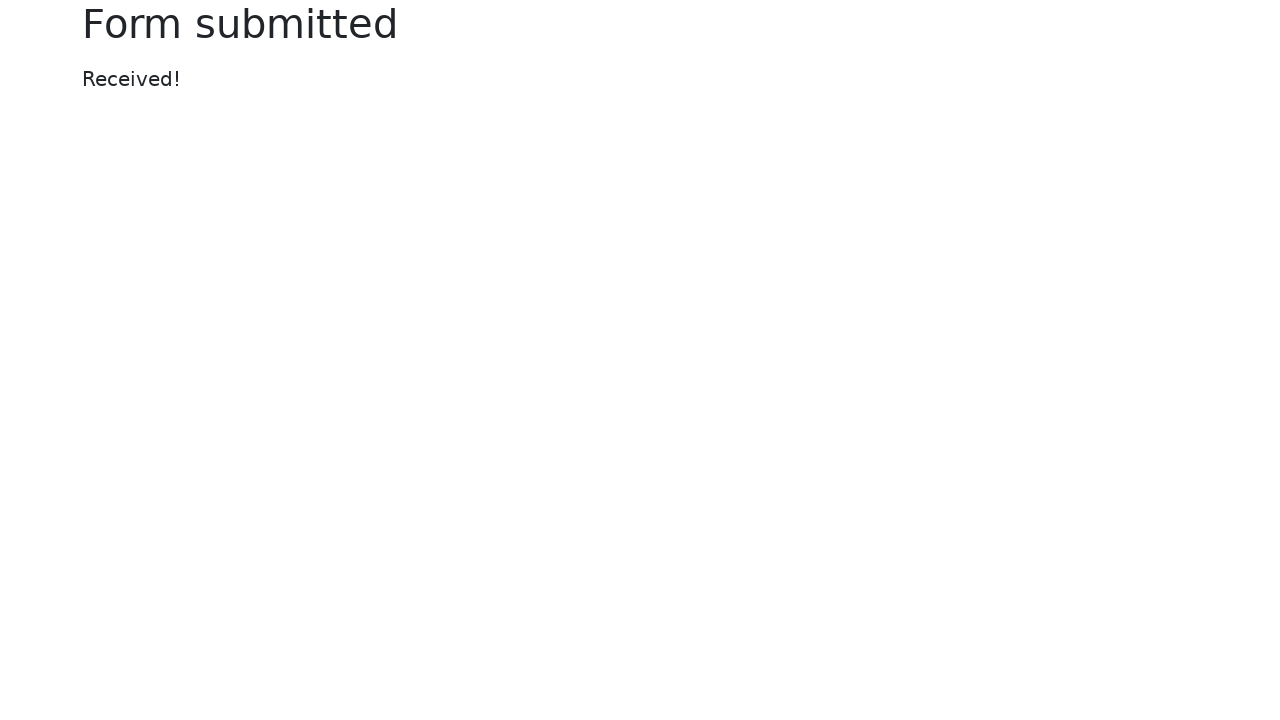

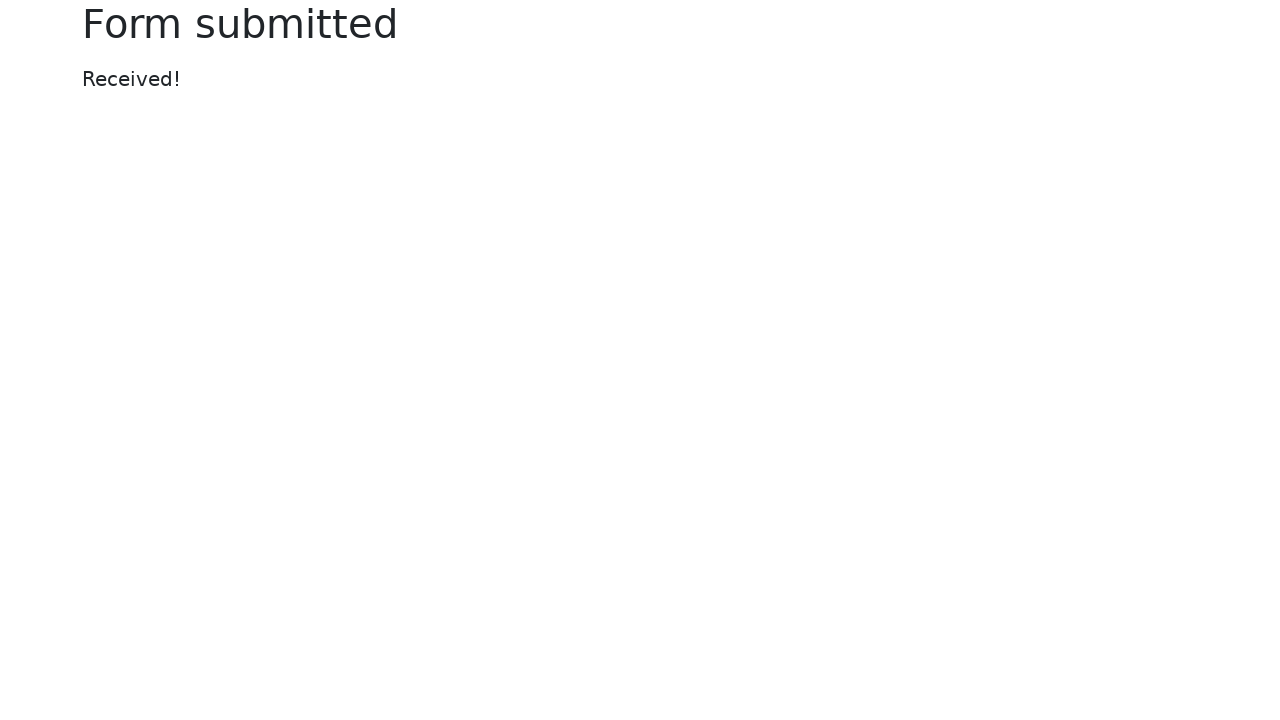